Tests the Plagiarisma.net plagiarism checker by entering text and submitting for plagiarism analysis

Starting URL: http://plagiarisma.net/

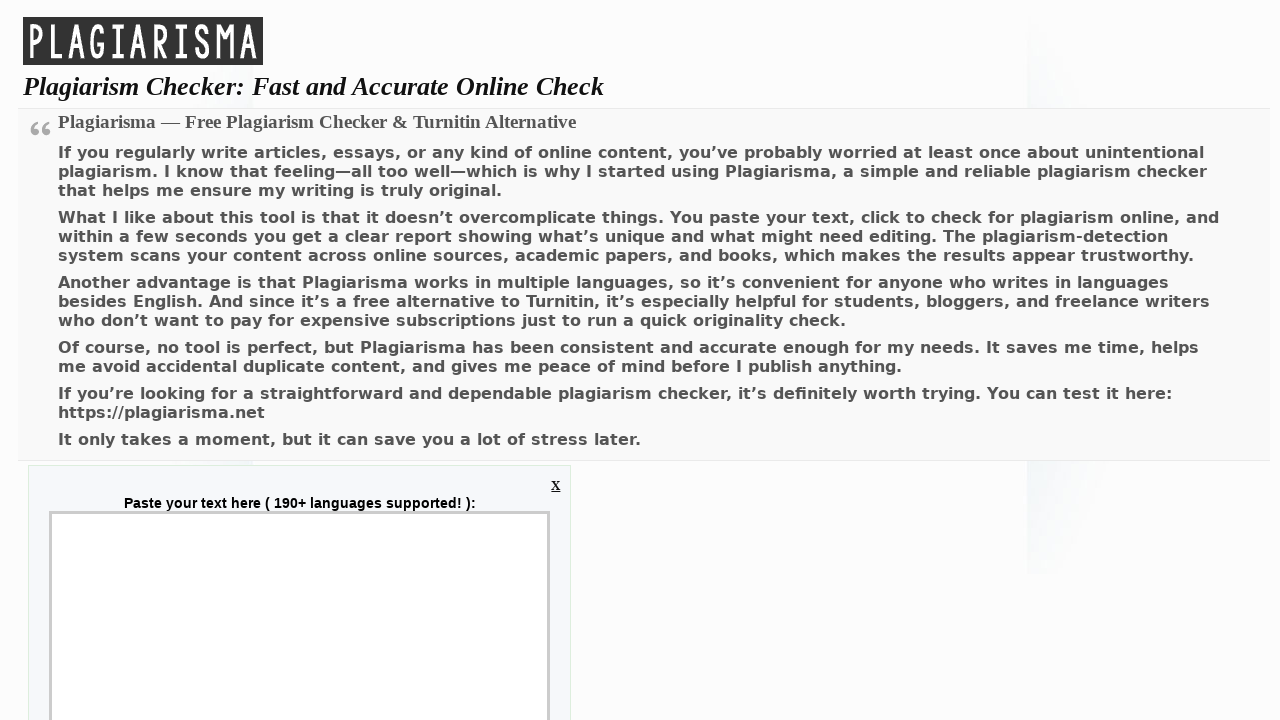

Filled query text area with sample blockchain text using JavaScript
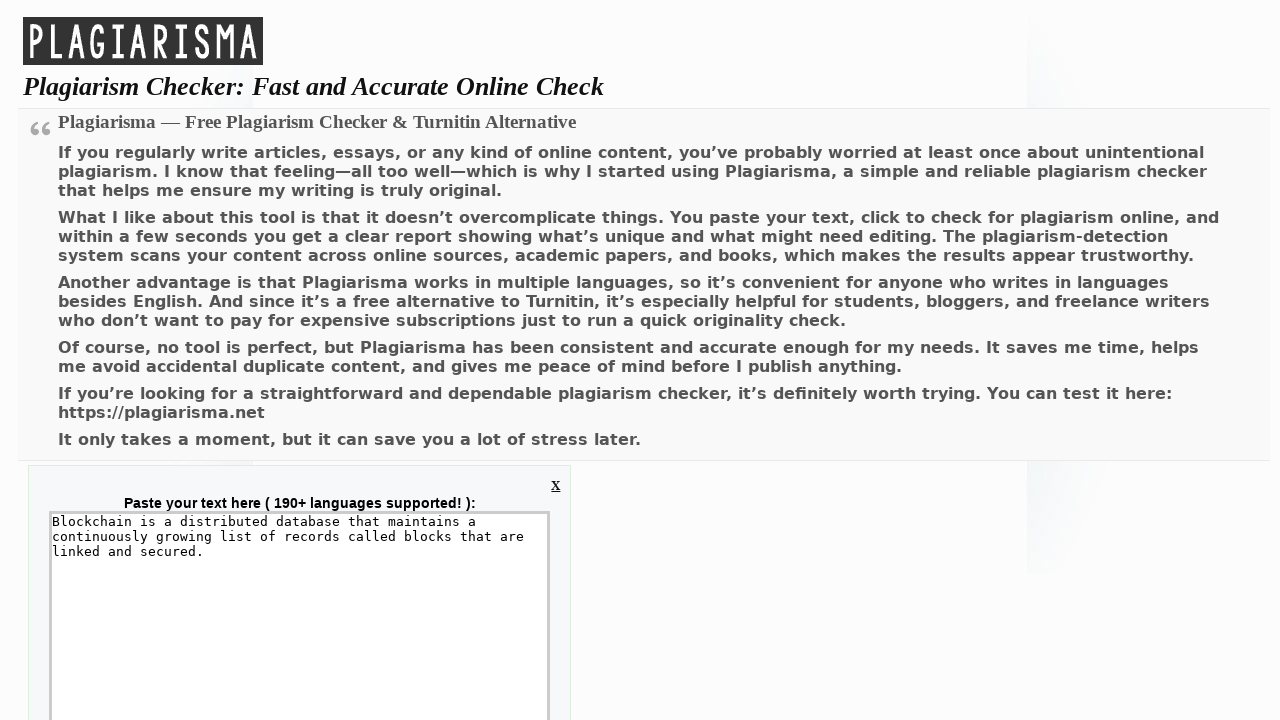

Waited 1 second for page to stabilize
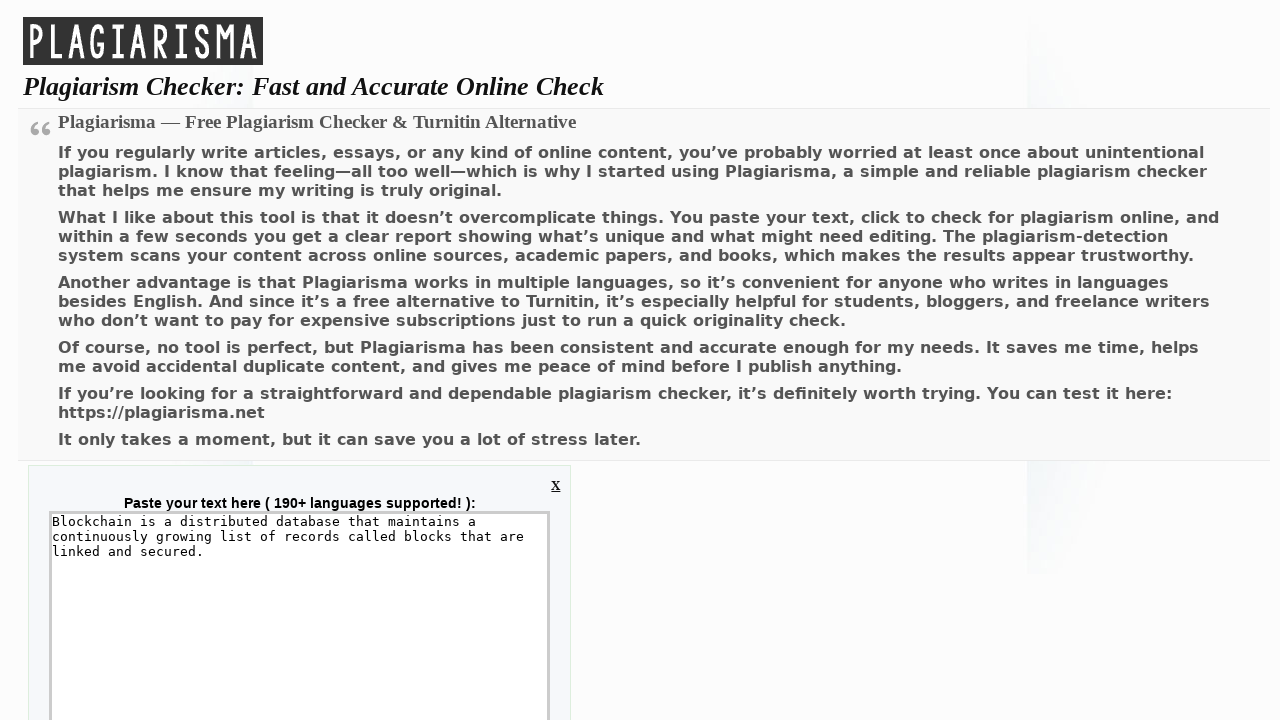

Clicked the plagiarism check button at (306, 360) on #form0 button
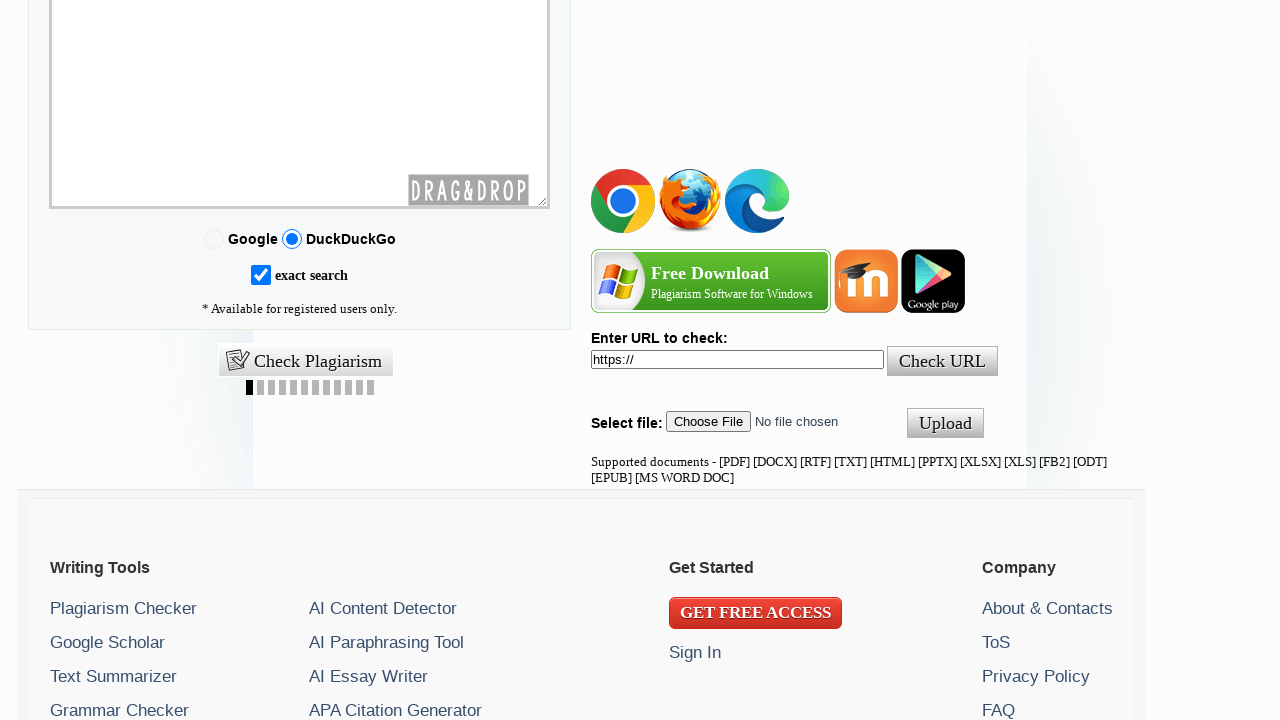

Plagiarism check results loaded successfully
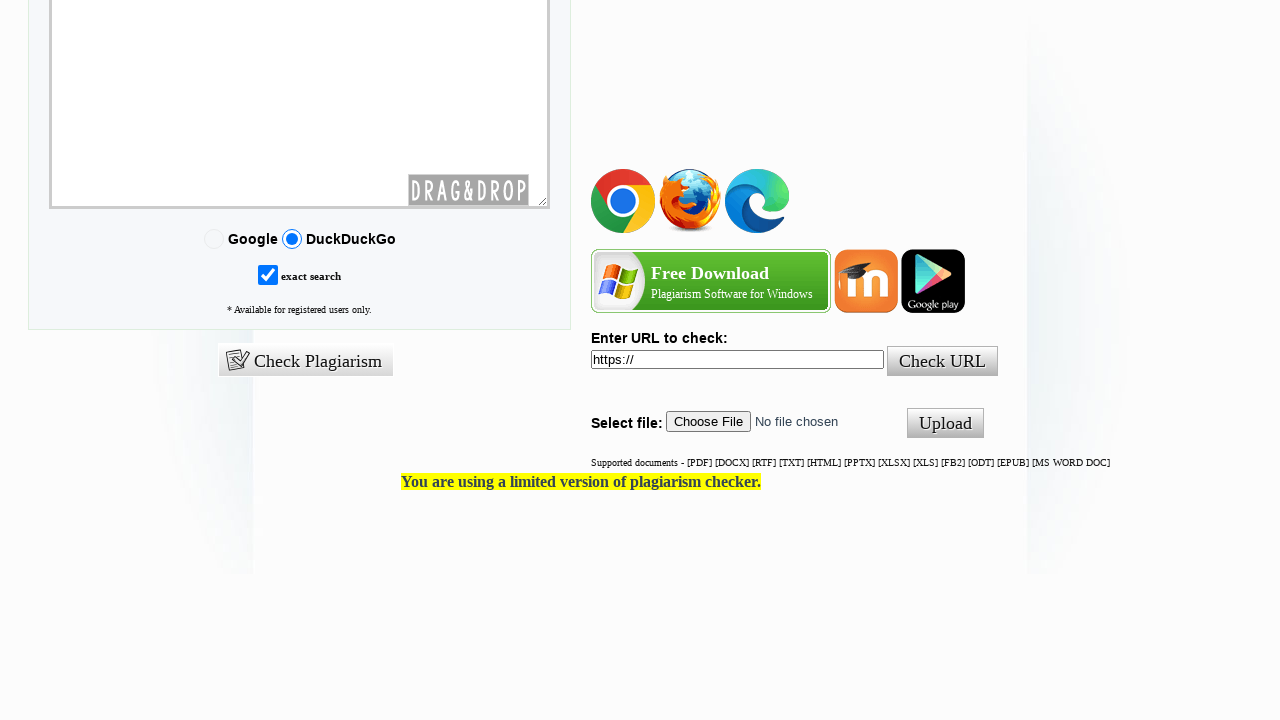

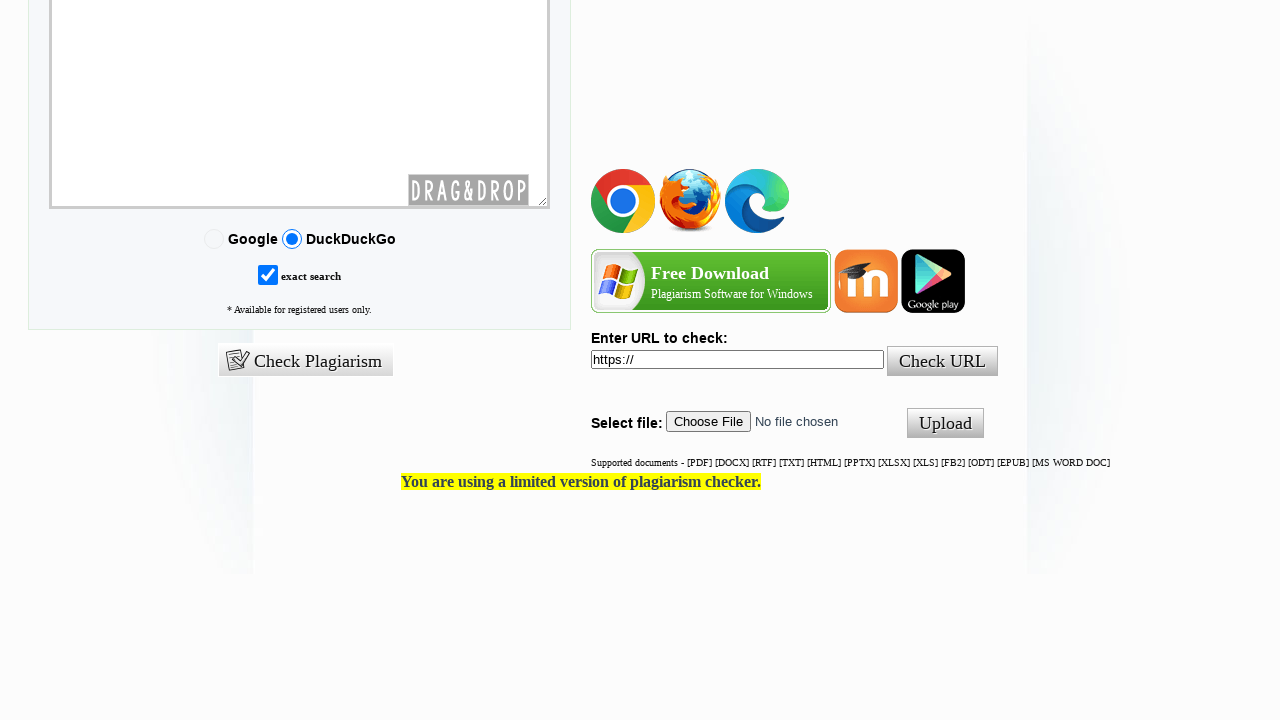